Tests the search functionality on python.org by searching for "pycon" and verifying results are returned

Starting URL: http://www.python.org

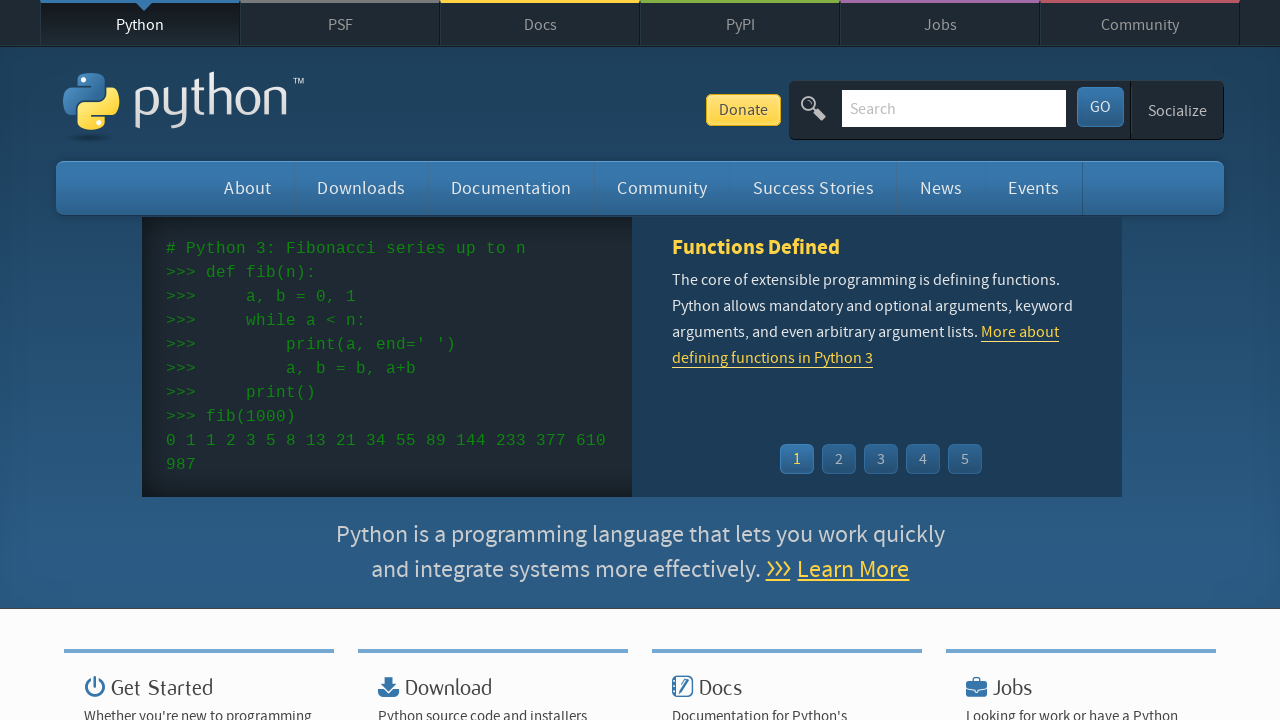

Verified page title contains 'Python'
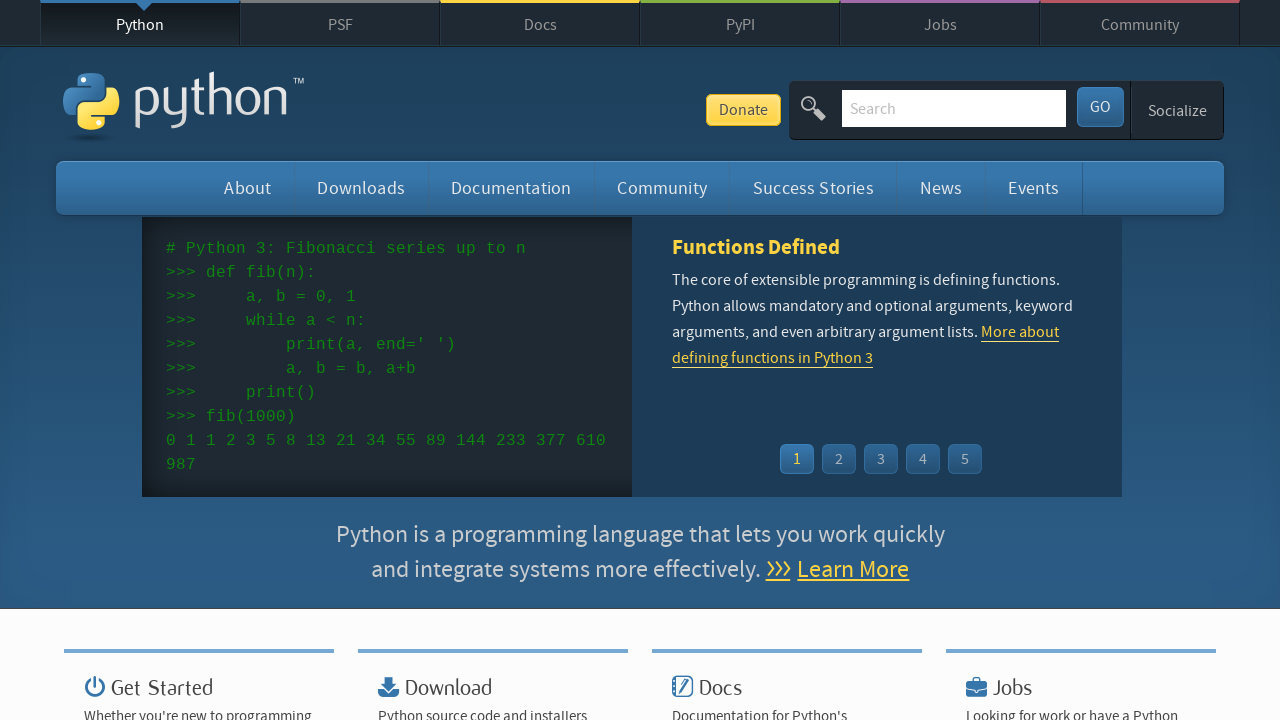

Filled search box with 'pycon' on input[name='q']
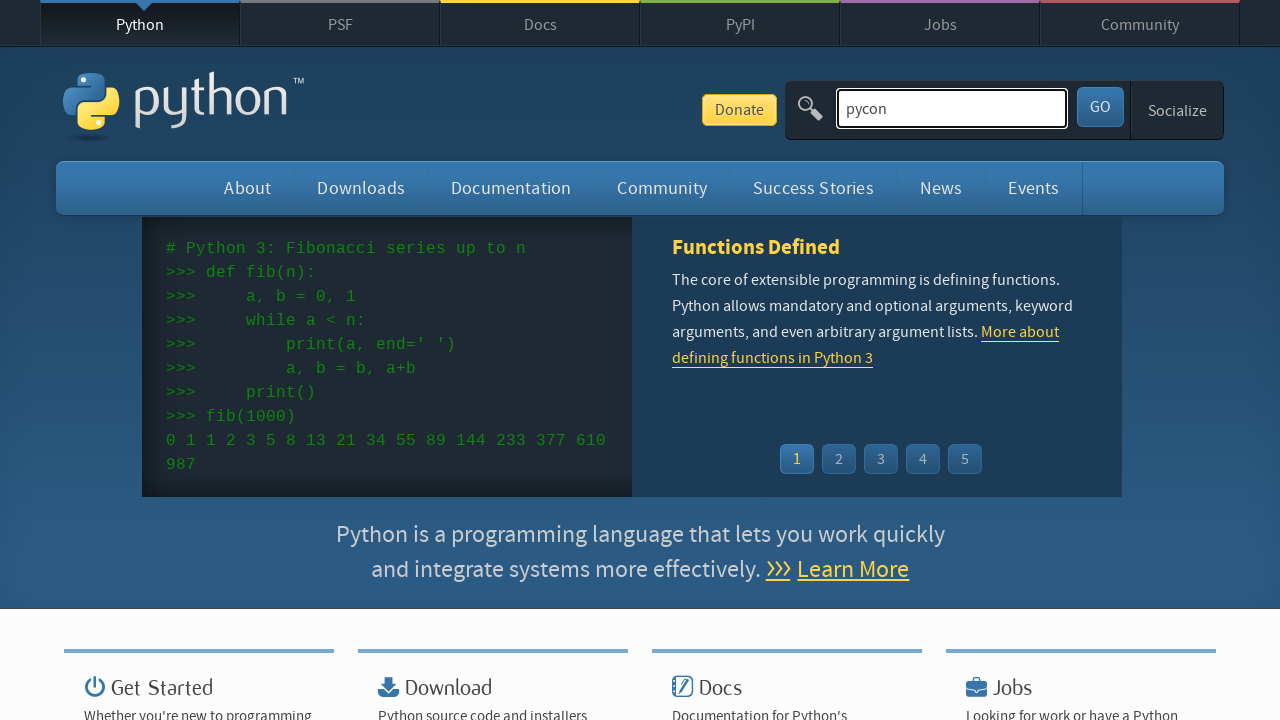

Pressed Enter to submit search query on input[name='q']
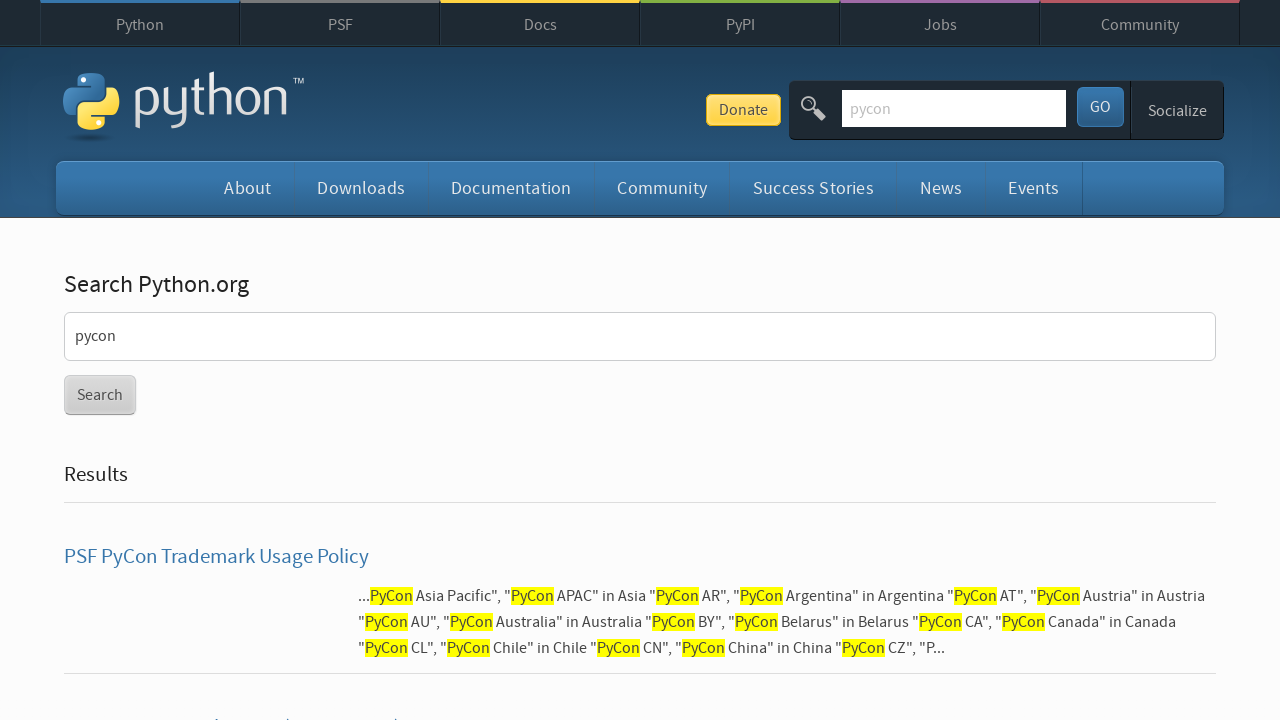

Waited for network to be idle and search results to load
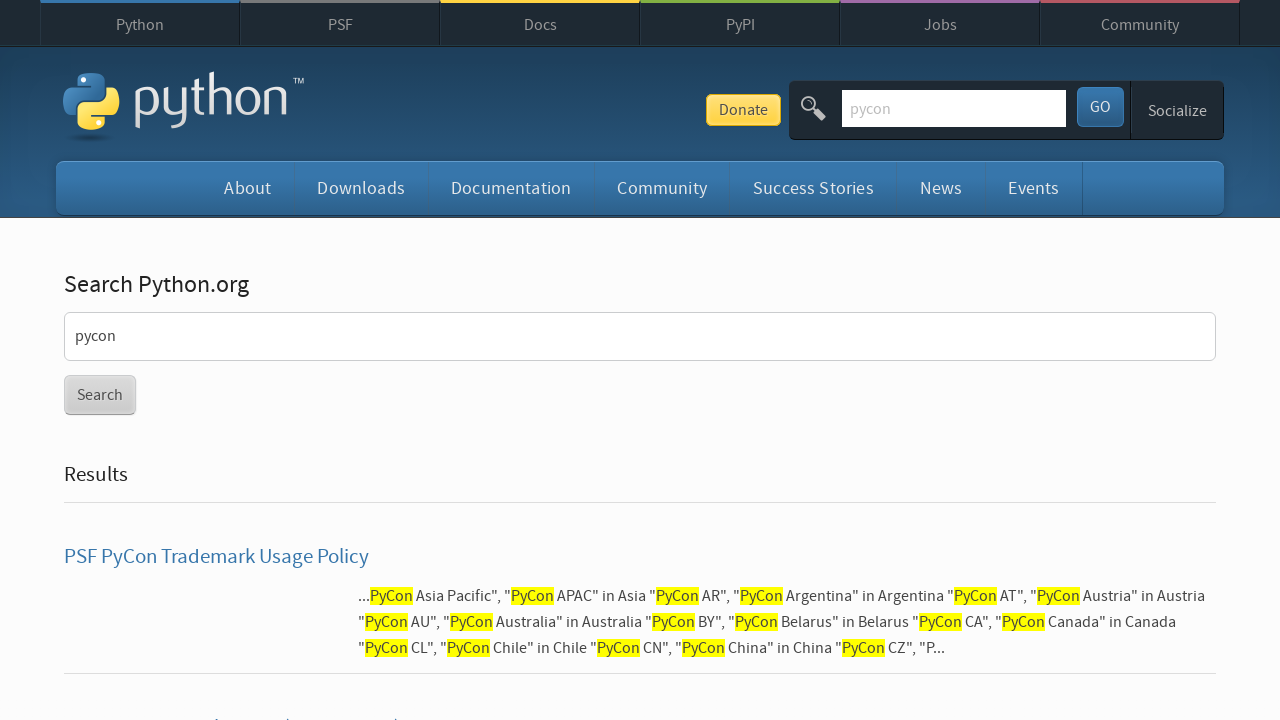

Verified search results are returned (no 'No results found' message)
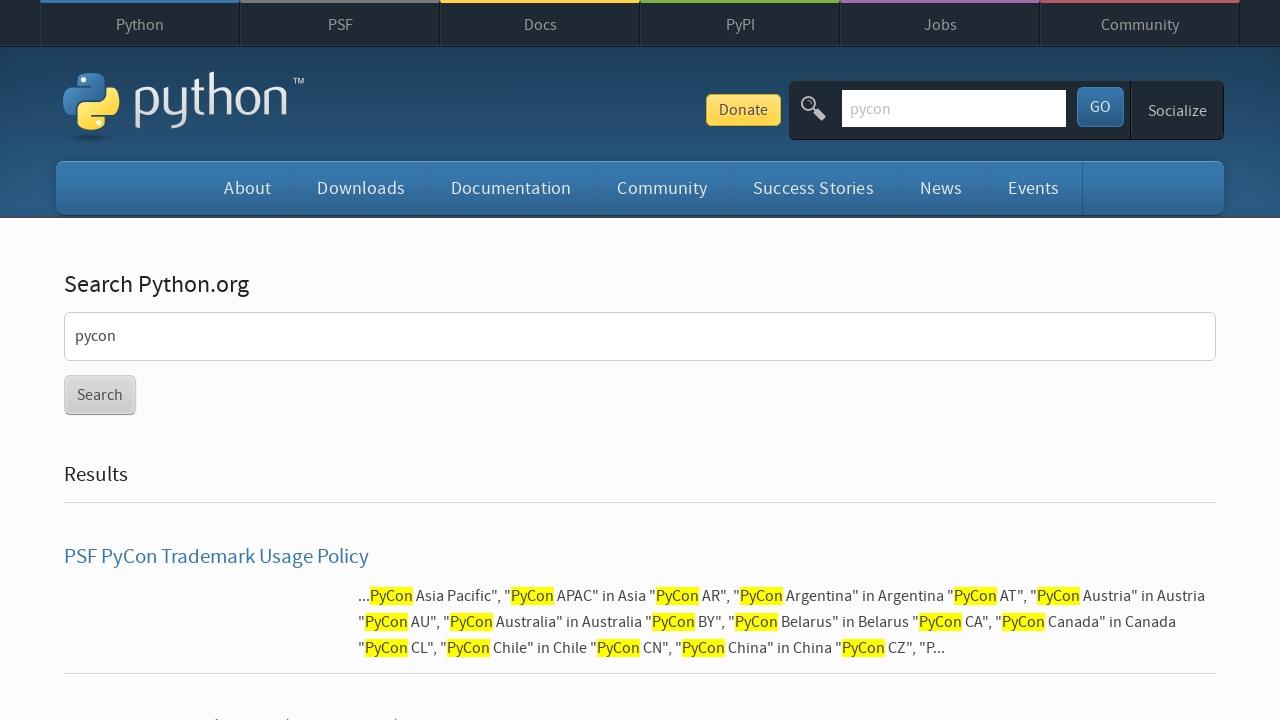

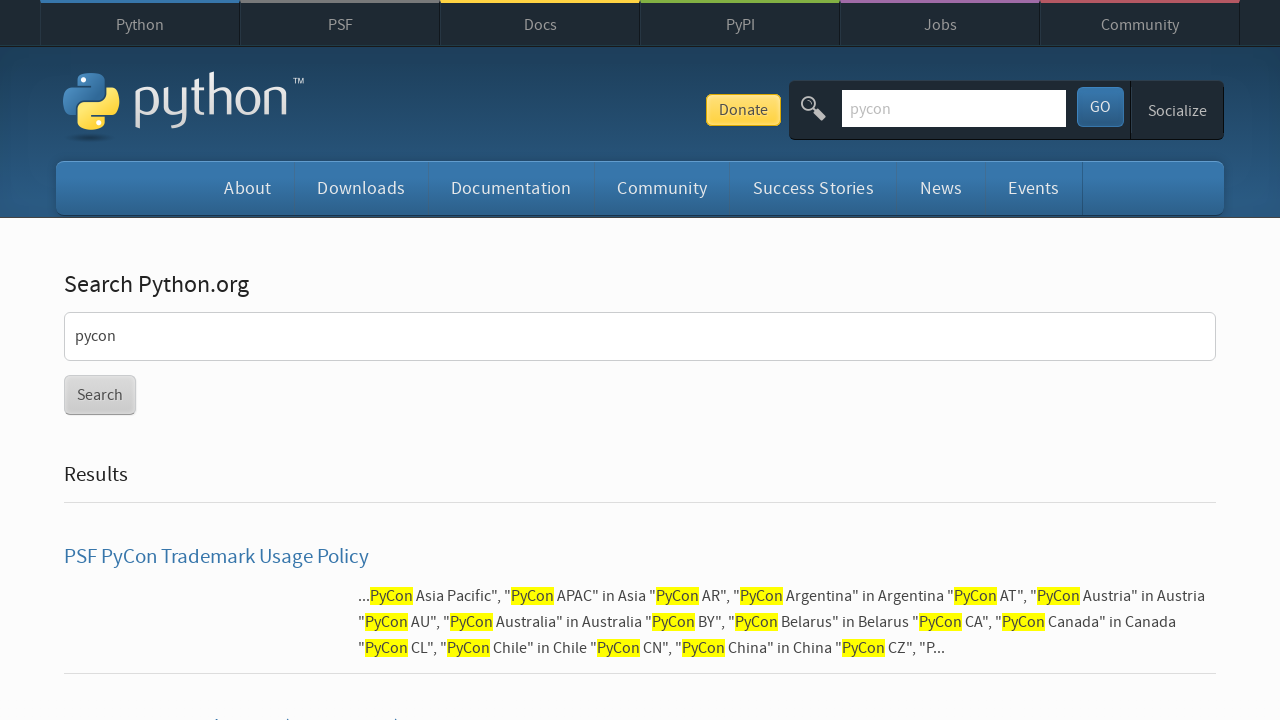